Tests scrolling functionality by scrolling down to the footer to verify subscription text visibility, then scrolling back to top to verify header text visibility

Starting URL: http://automationexercise.com

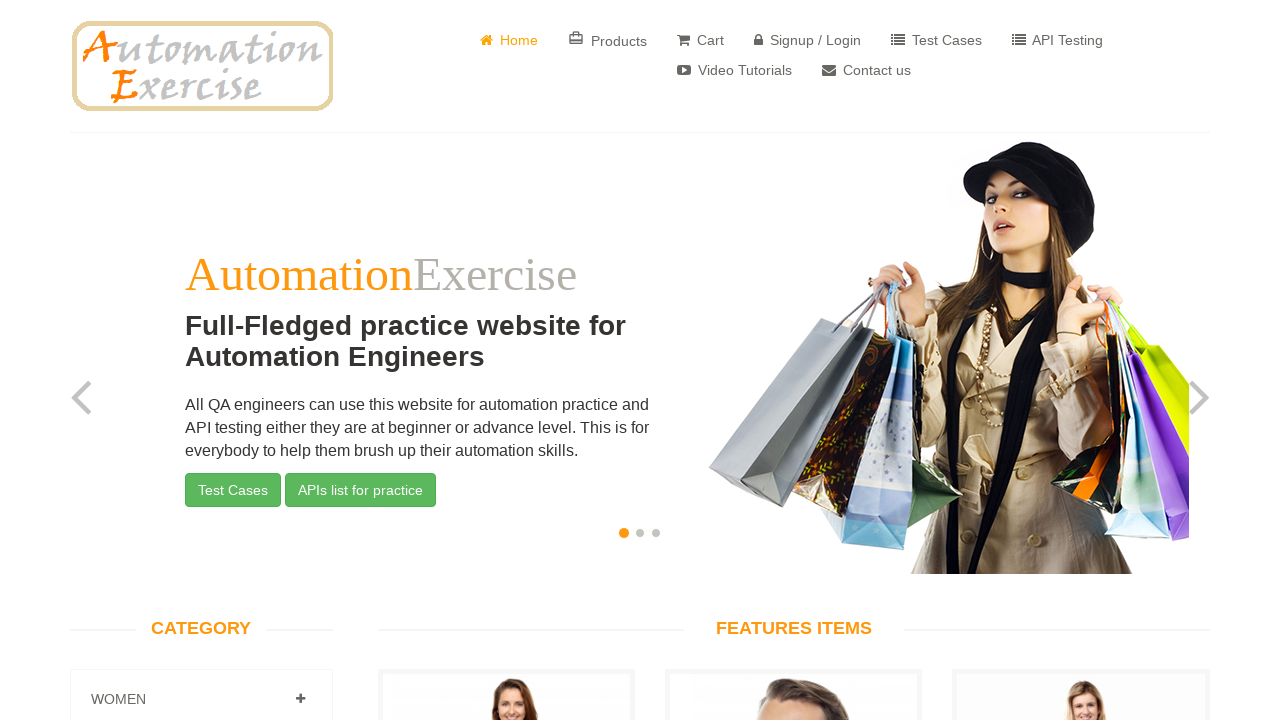

Verified page title contains 'Automation Exercise'
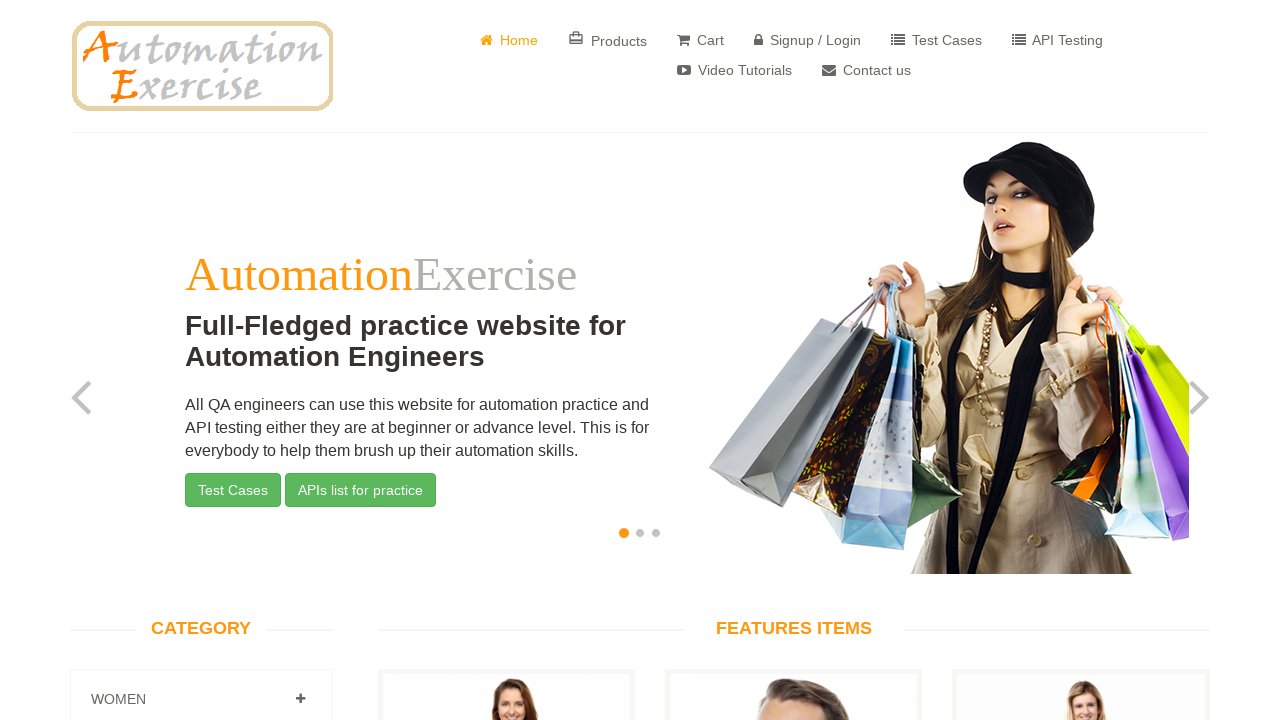

Scrolled down to the bottom of the page
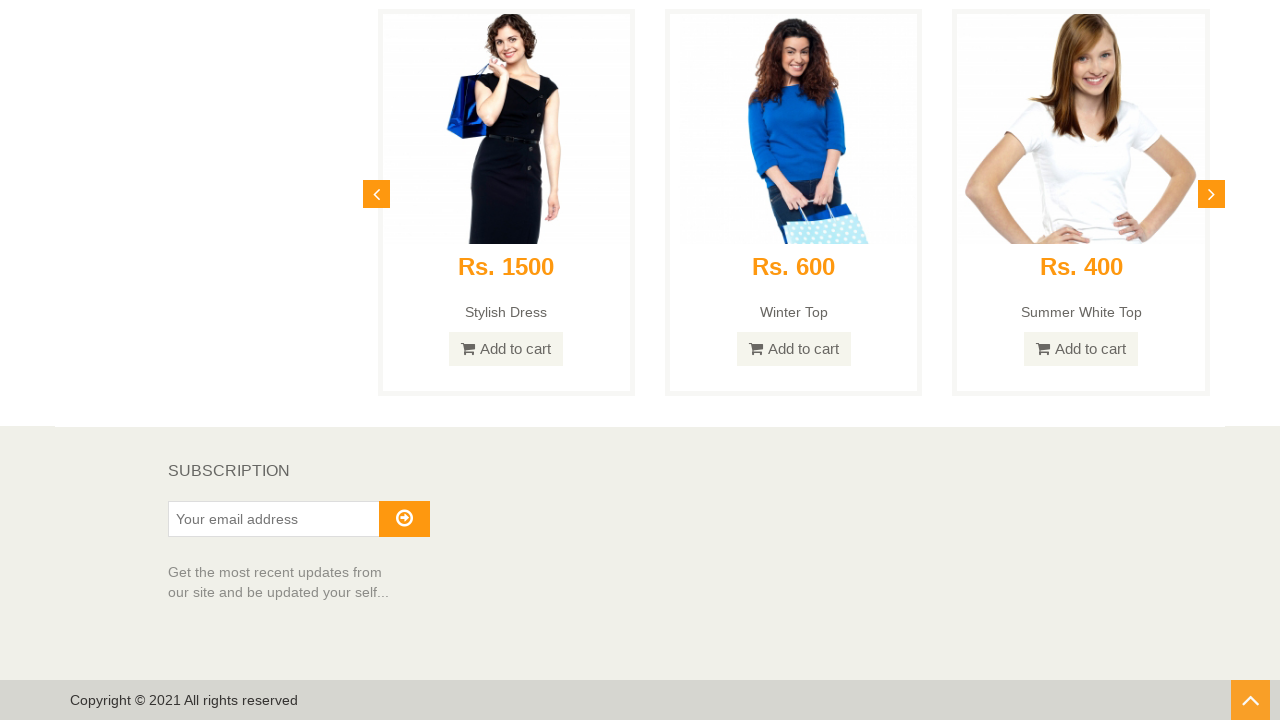

Located SUBSCRIPTION text element at the bottom
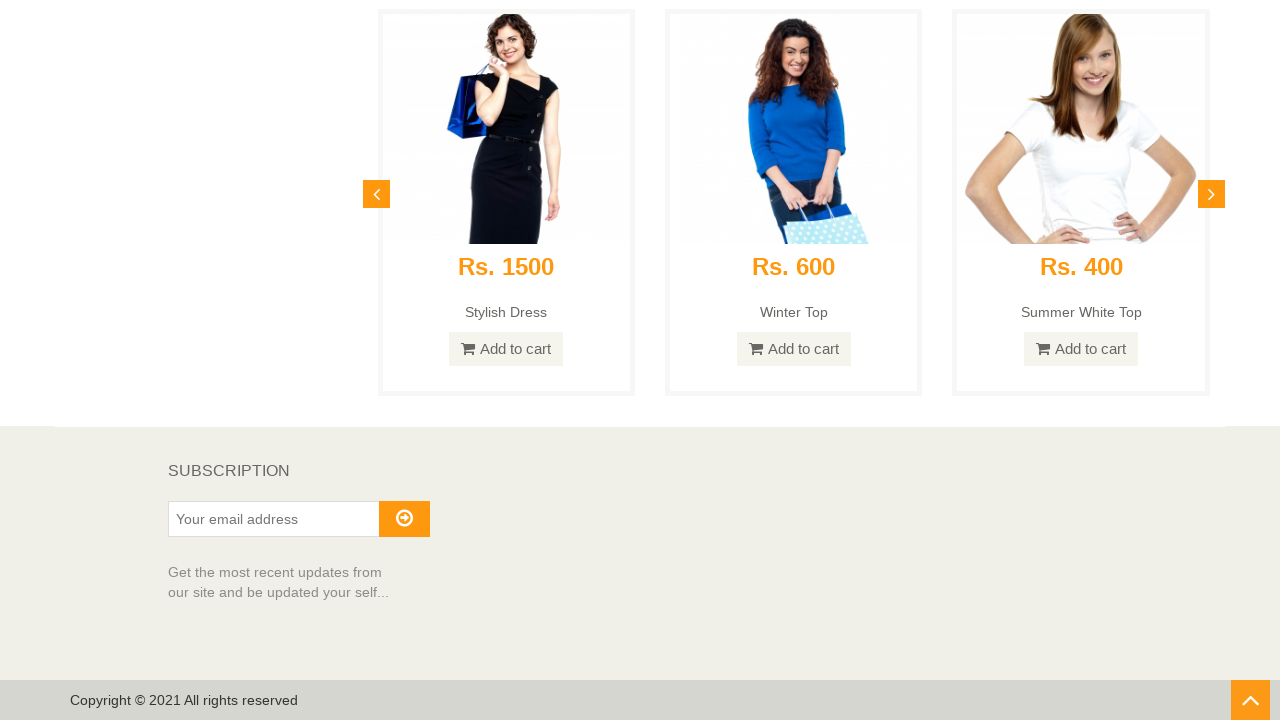

Verified SUBSCRIPTION text is visible at the bottom
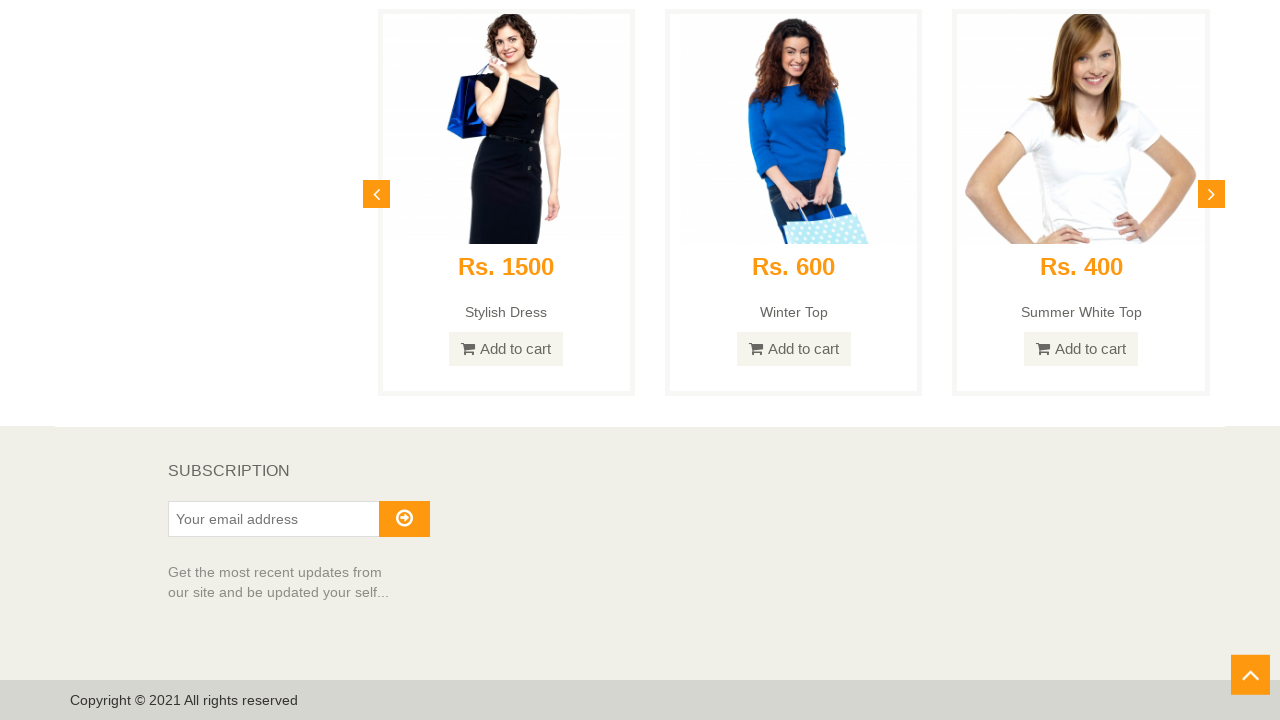

Scrolled back up to the top of the page
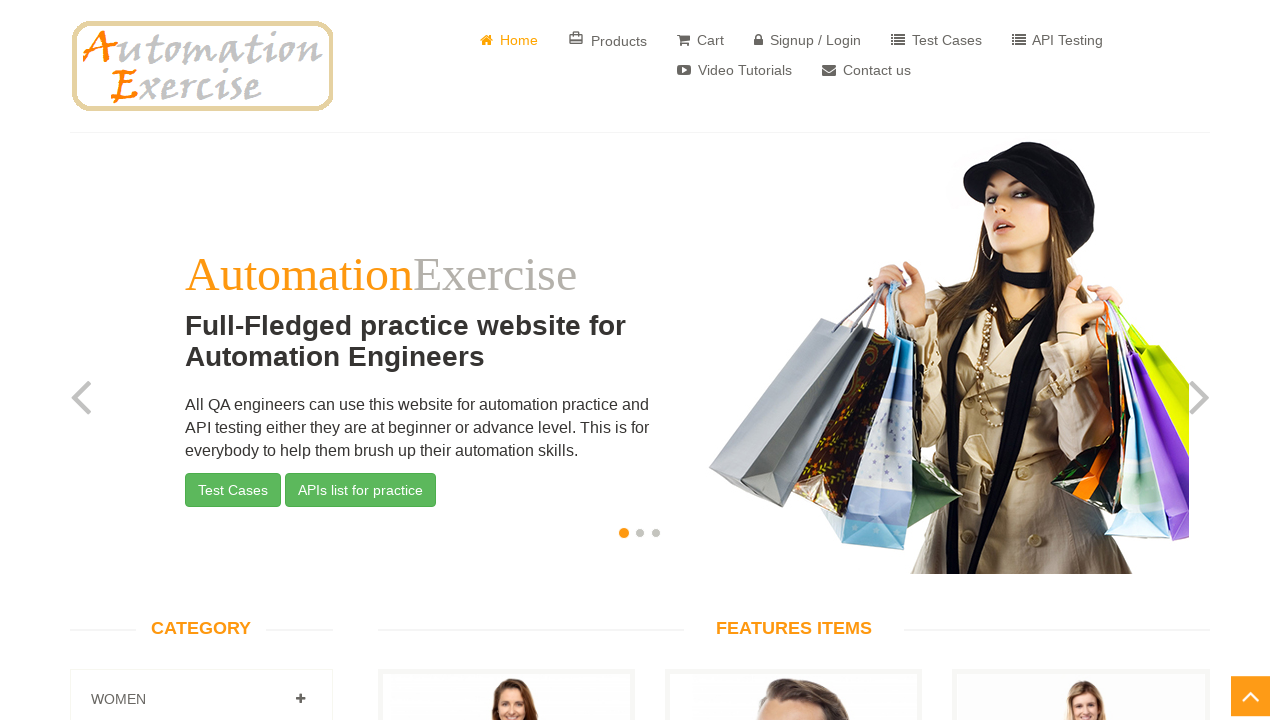

Located 'Full-Fledged practice website' text element at the top
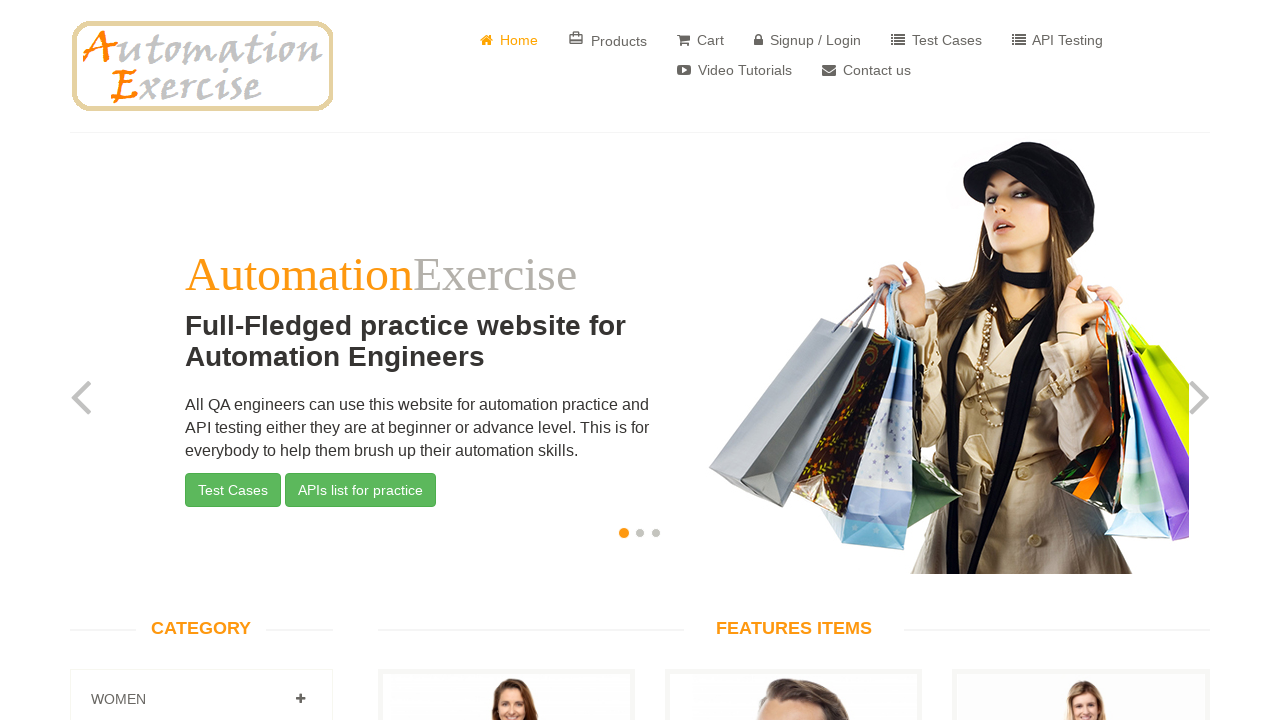

Verified top banner text is visible after scrolling up
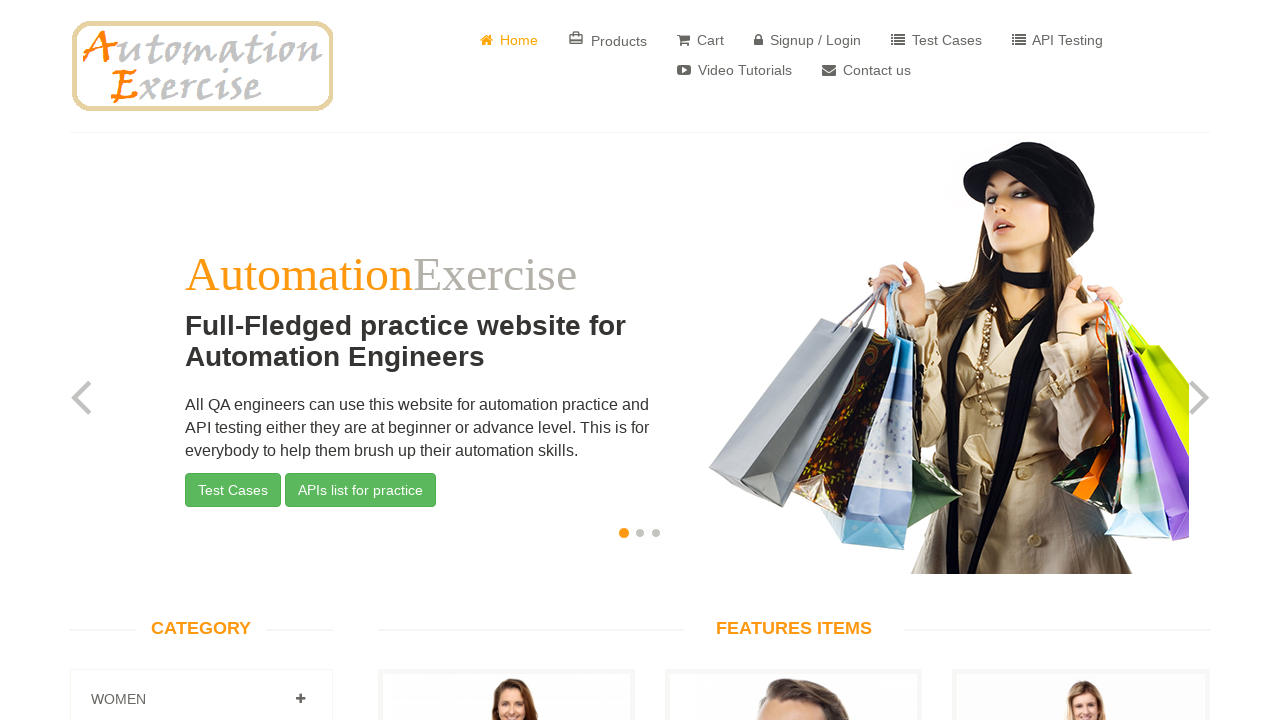

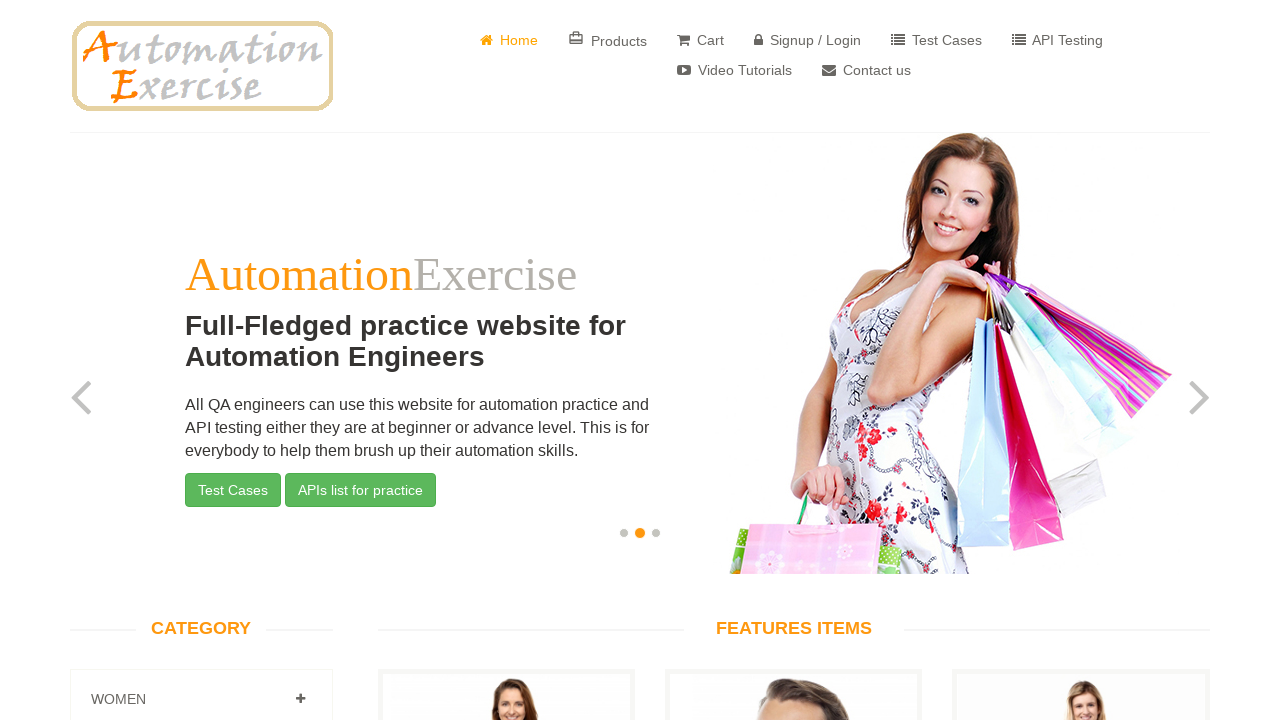